Tests that new todo items are appended to the bottom of the list and the counter shows correct count

Starting URL: https://demo.playwright.dev/todomvc

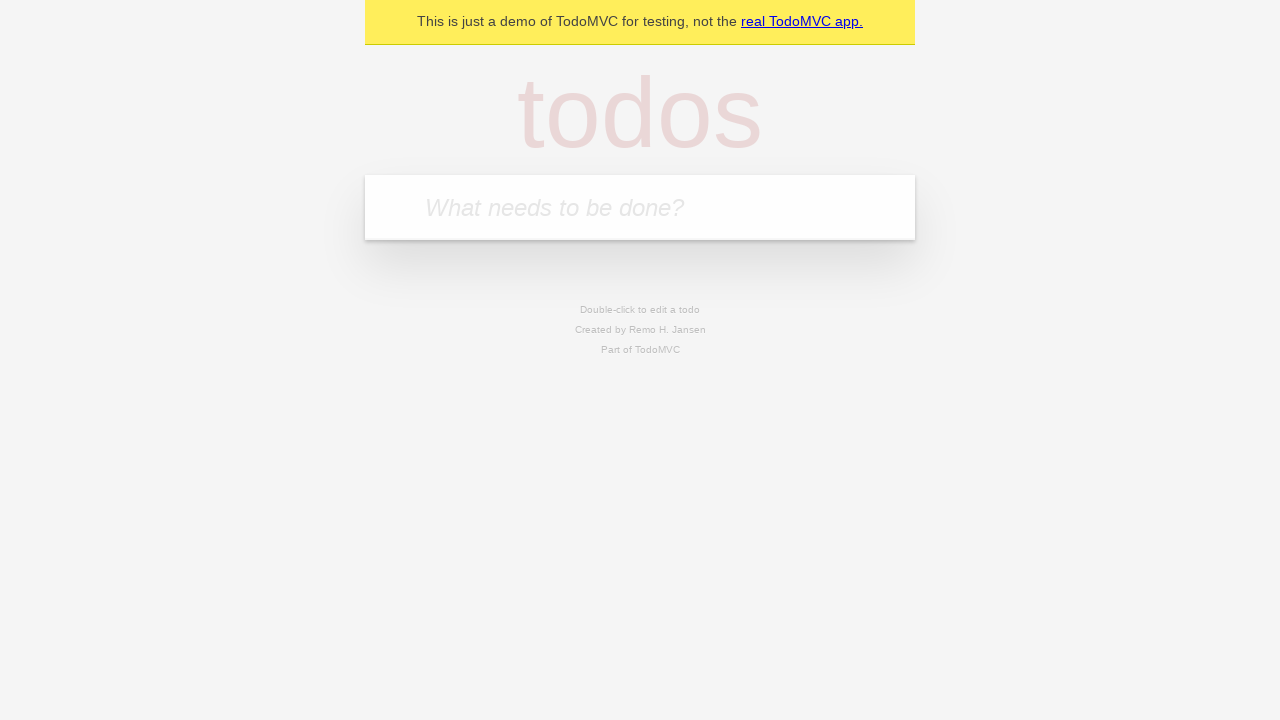

Located the 'What needs to be done?' input field
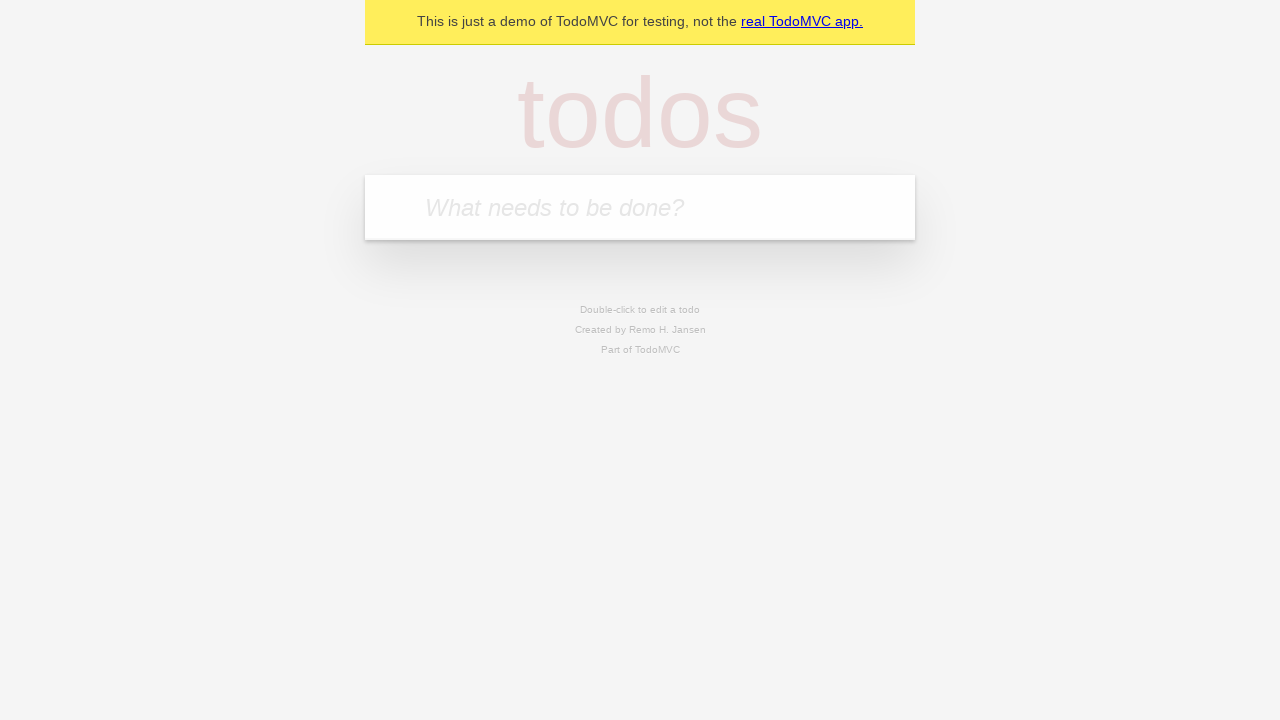

Filled input with 'buy some cheese' on internal:attr=[placeholder="What needs to be done?"i]
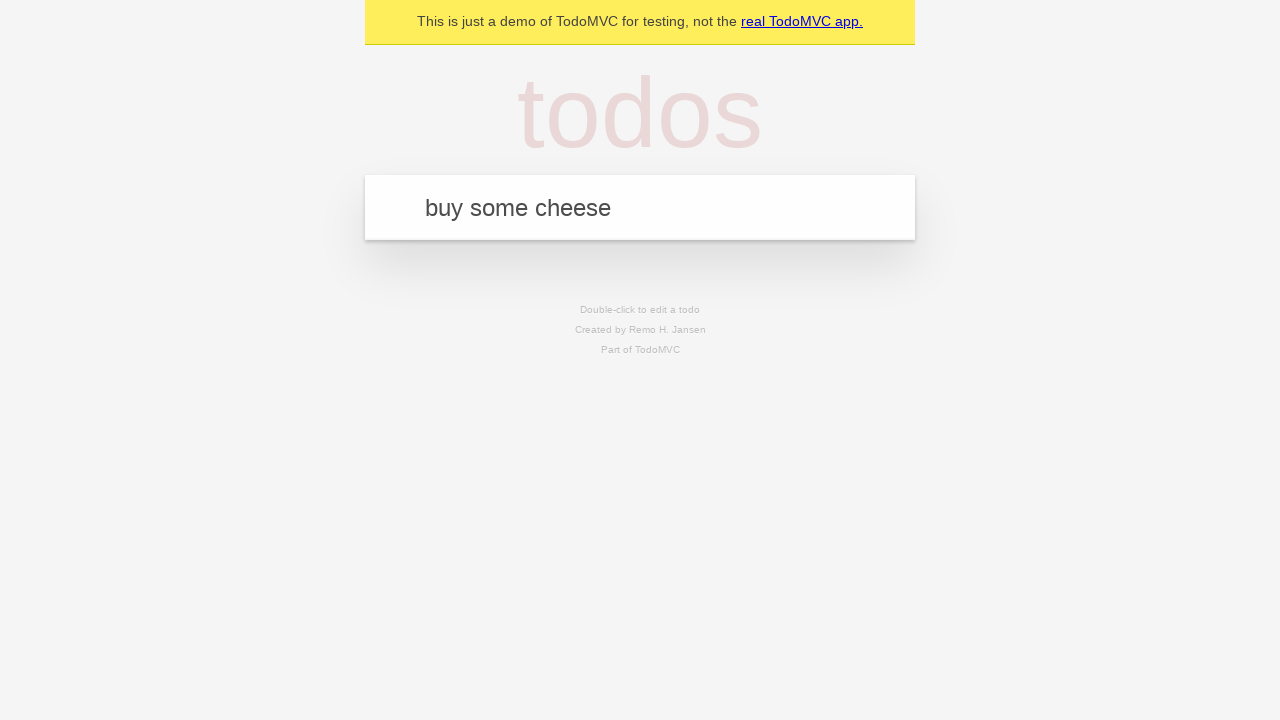

Pressed Enter to add first todo item on internal:attr=[placeholder="What needs to be done?"i]
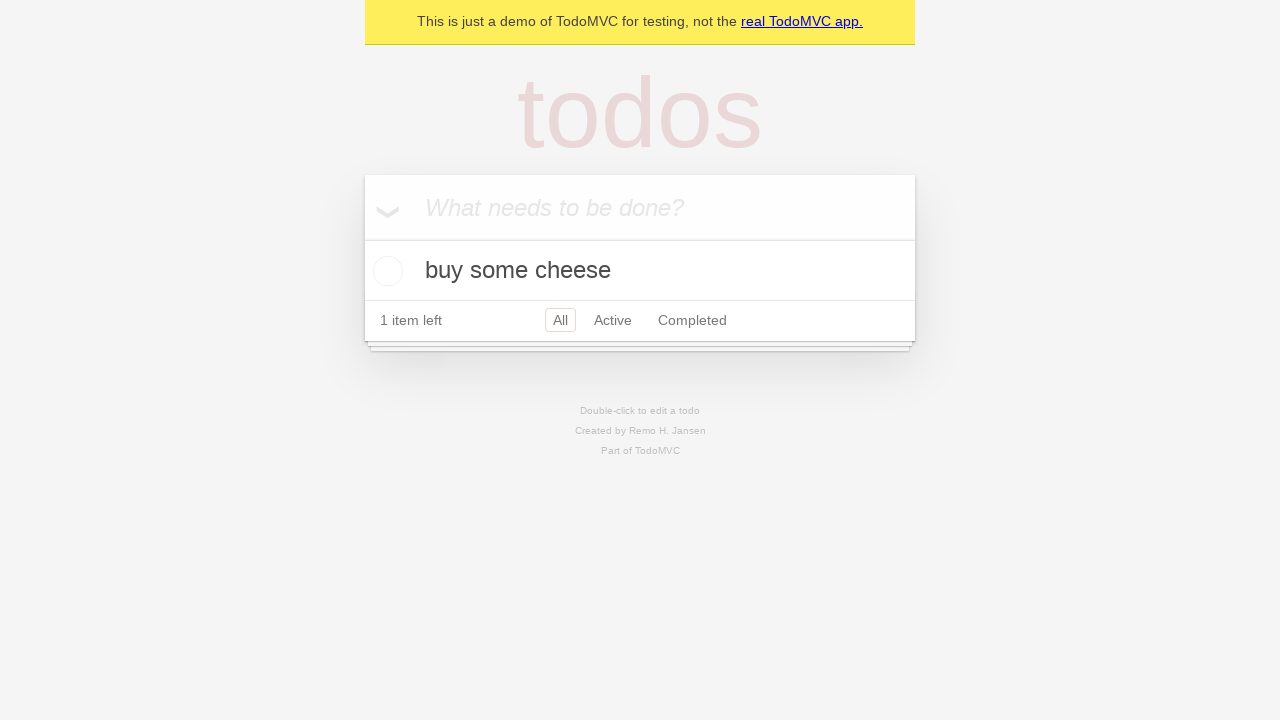

Filled input with 'feed the cat' on internal:attr=[placeholder="What needs to be done?"i]
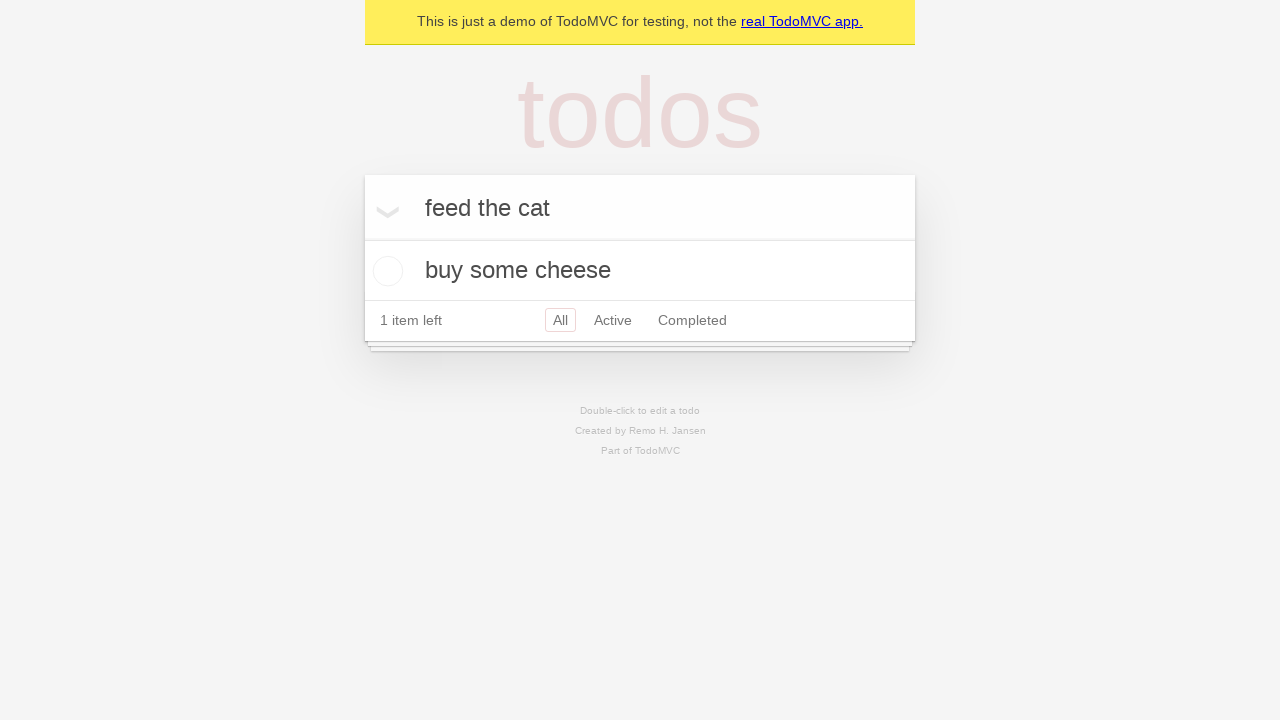

Pressed Enter to add second todo item on internal:attr=[placeholder="What needs to be done?"i]
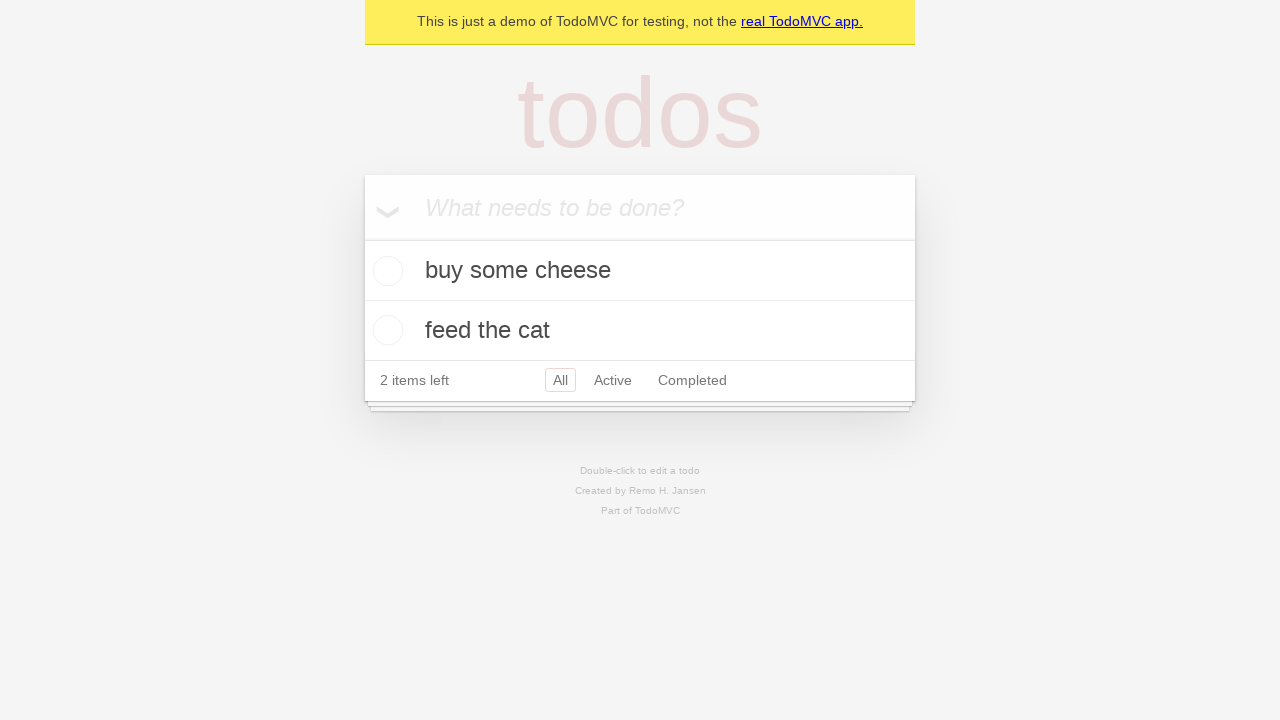

Filled input with 'book a doctors appointment' on internal:attr=[placeholder="What needs to be done?"i]
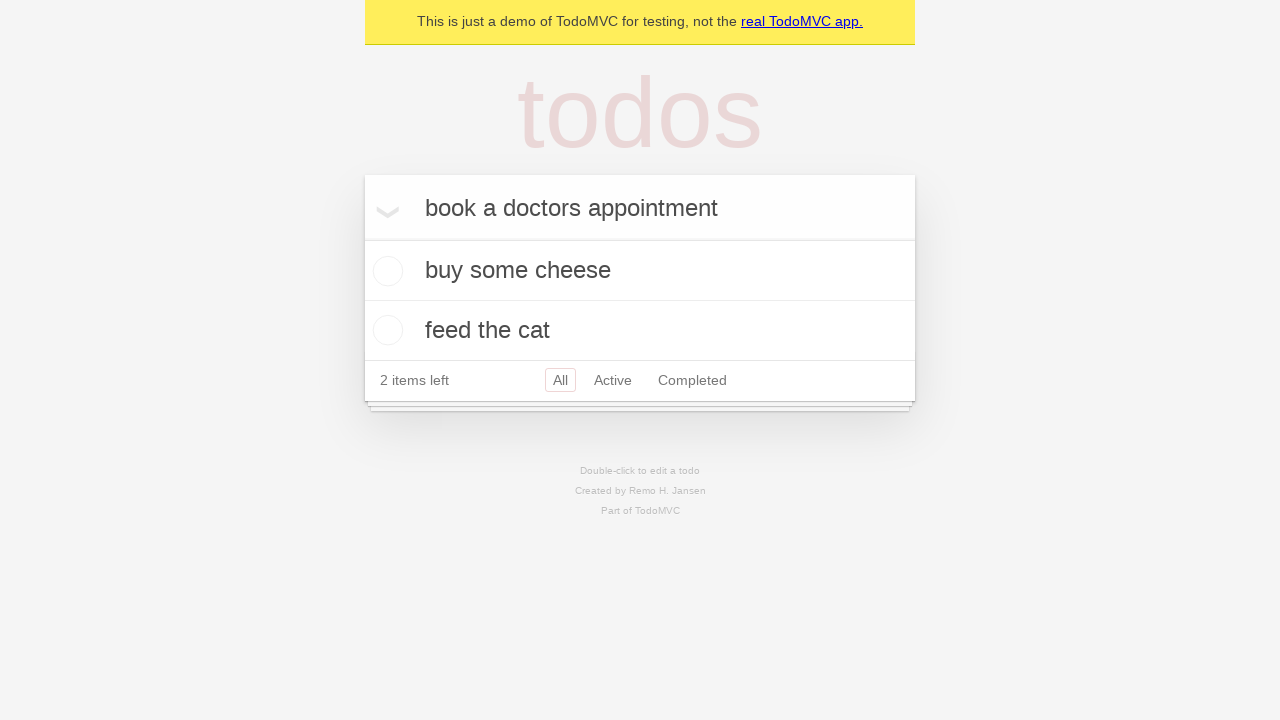

Pressed Enter to add third todo item on internal:attr=[placeholder="What needs to be done?"i]
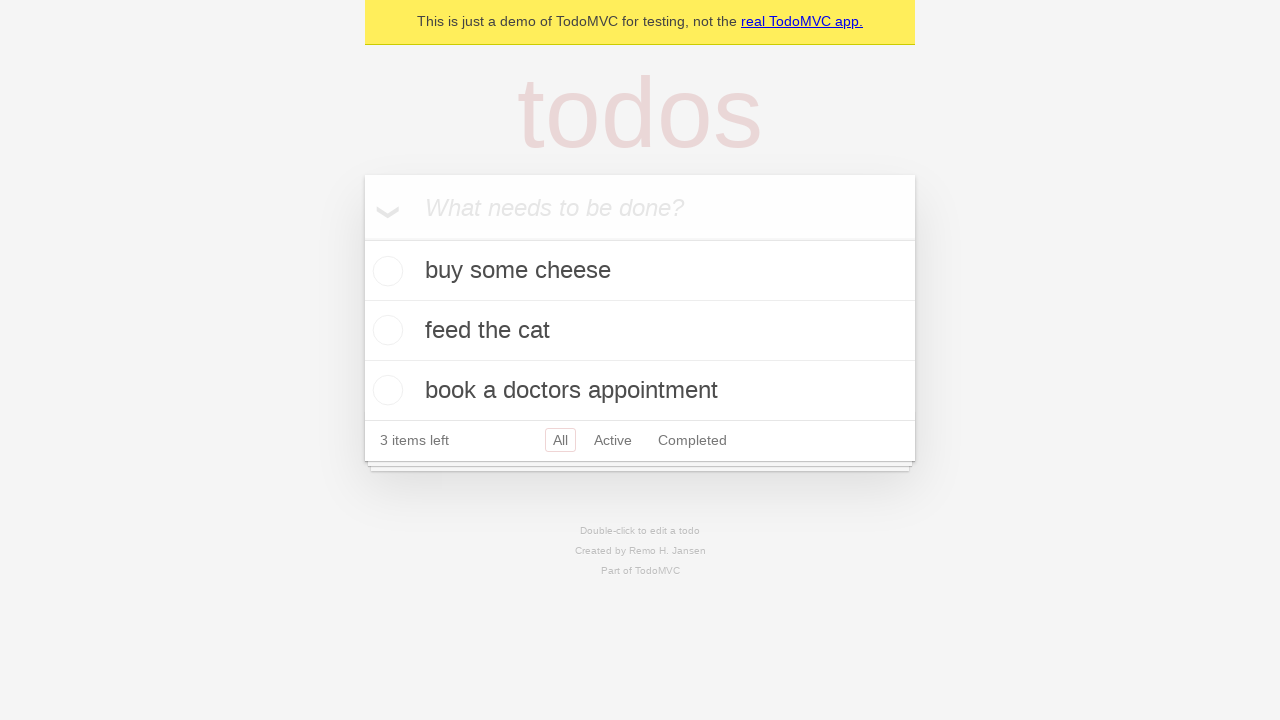

Verified counter displays '3 items left'
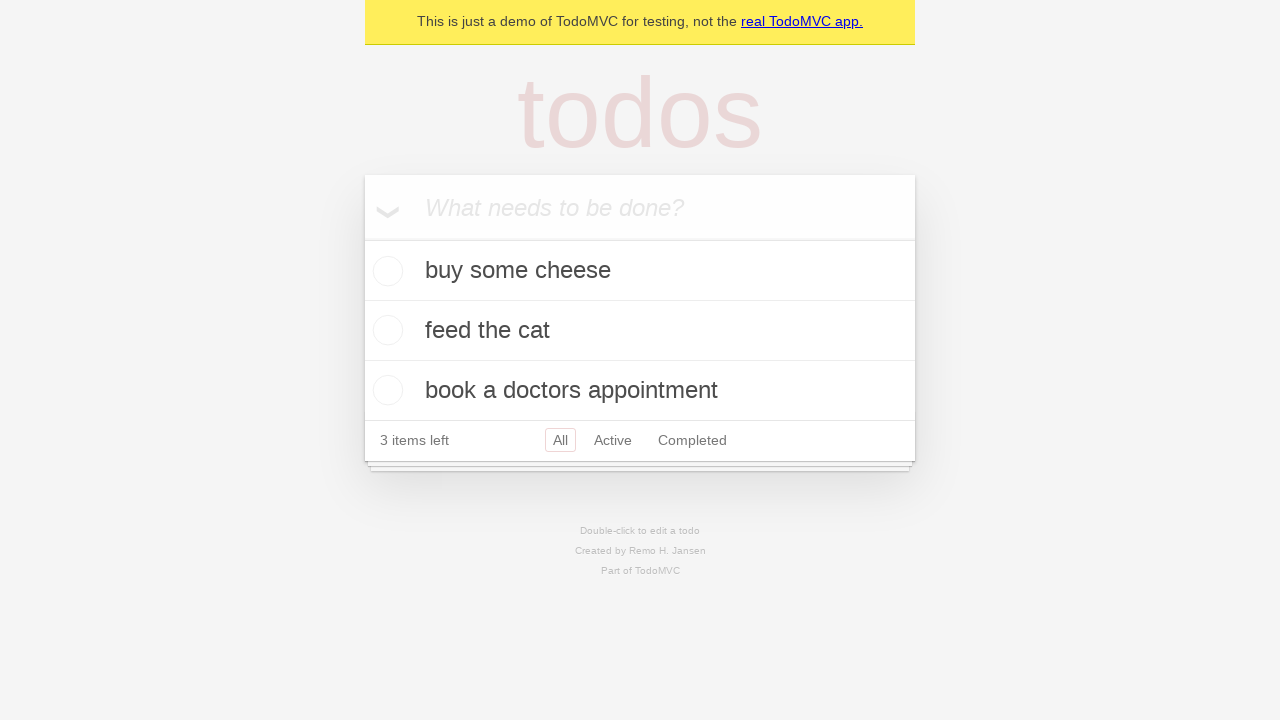

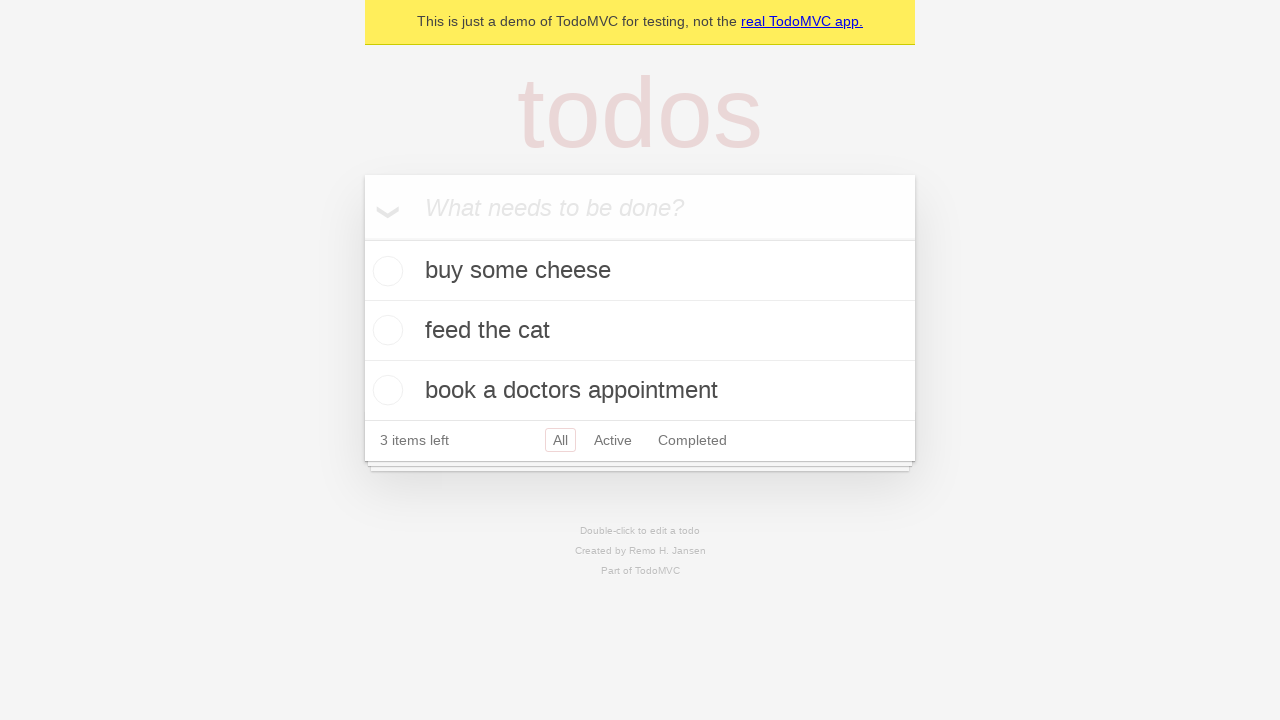